Tests radio button functionality by clicking the "Impressive" radio button and verifying that the correct label text is displayed

Starting URL: https://demoqa.com/radio-button

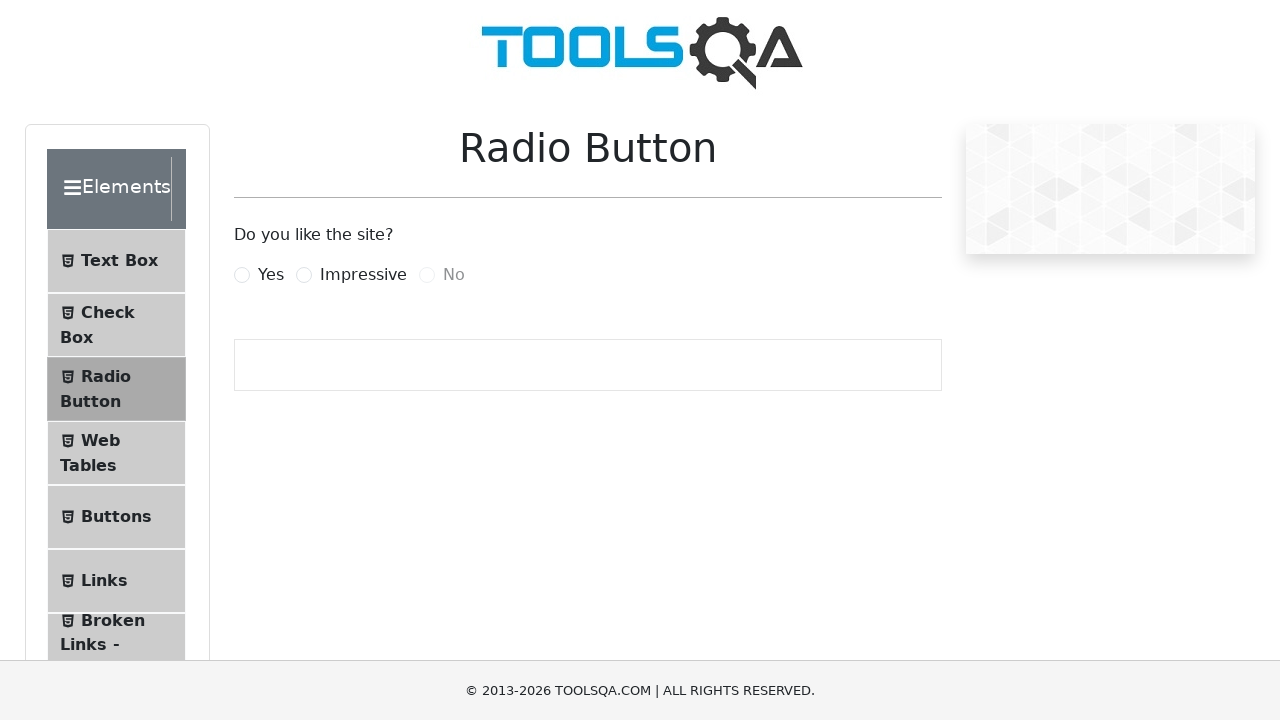

Clicked the 'Impressive' radio button at (363, 275) on label[for='impressiveRadio']
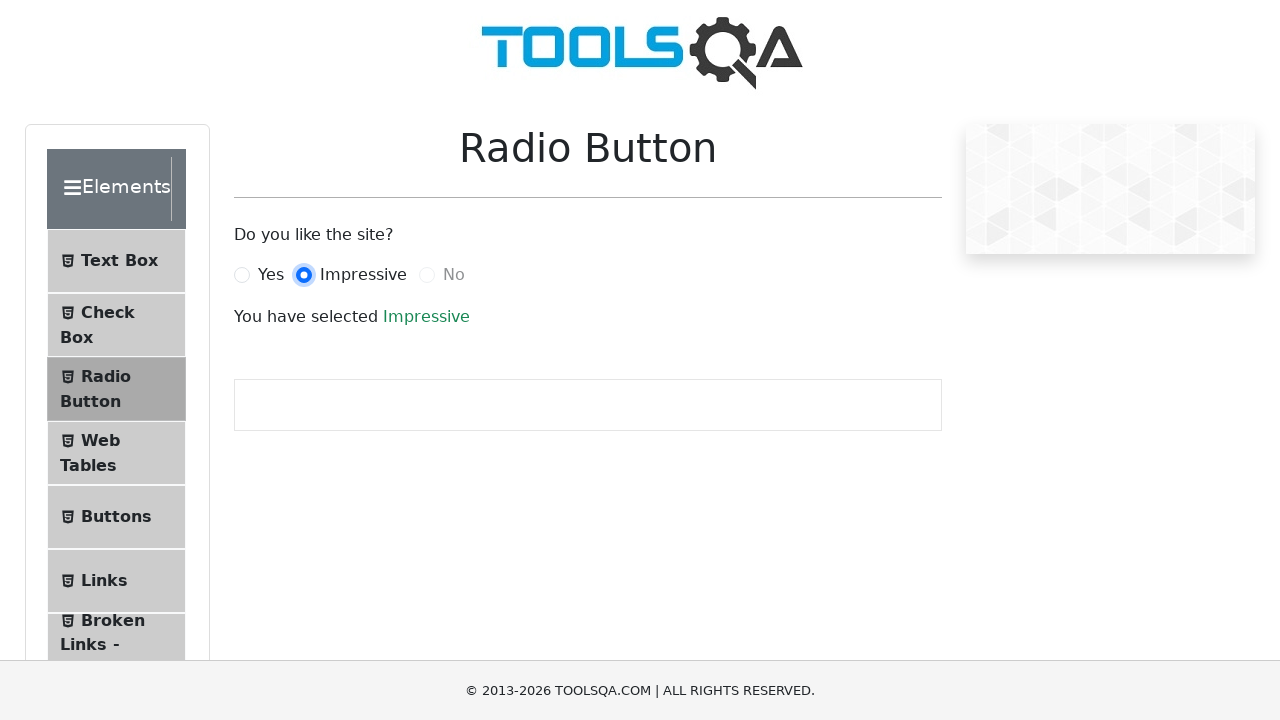

Success text element loaded and is visible
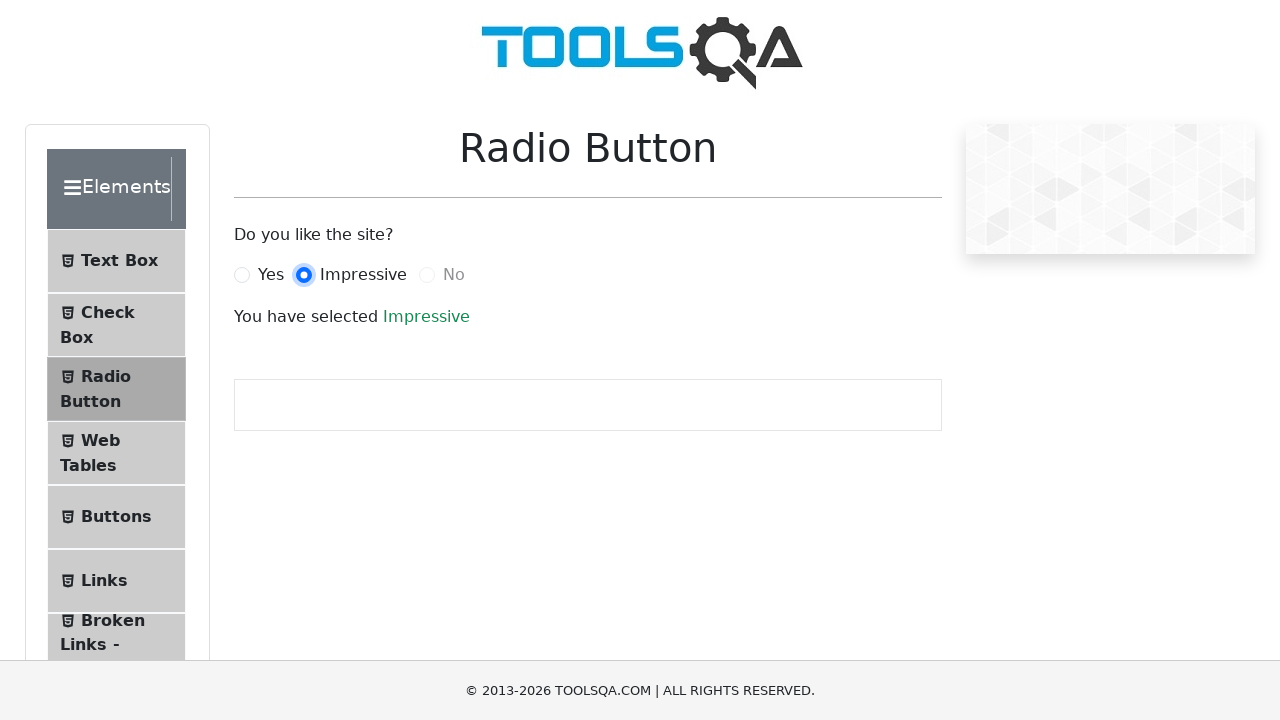

Retrieved success text content
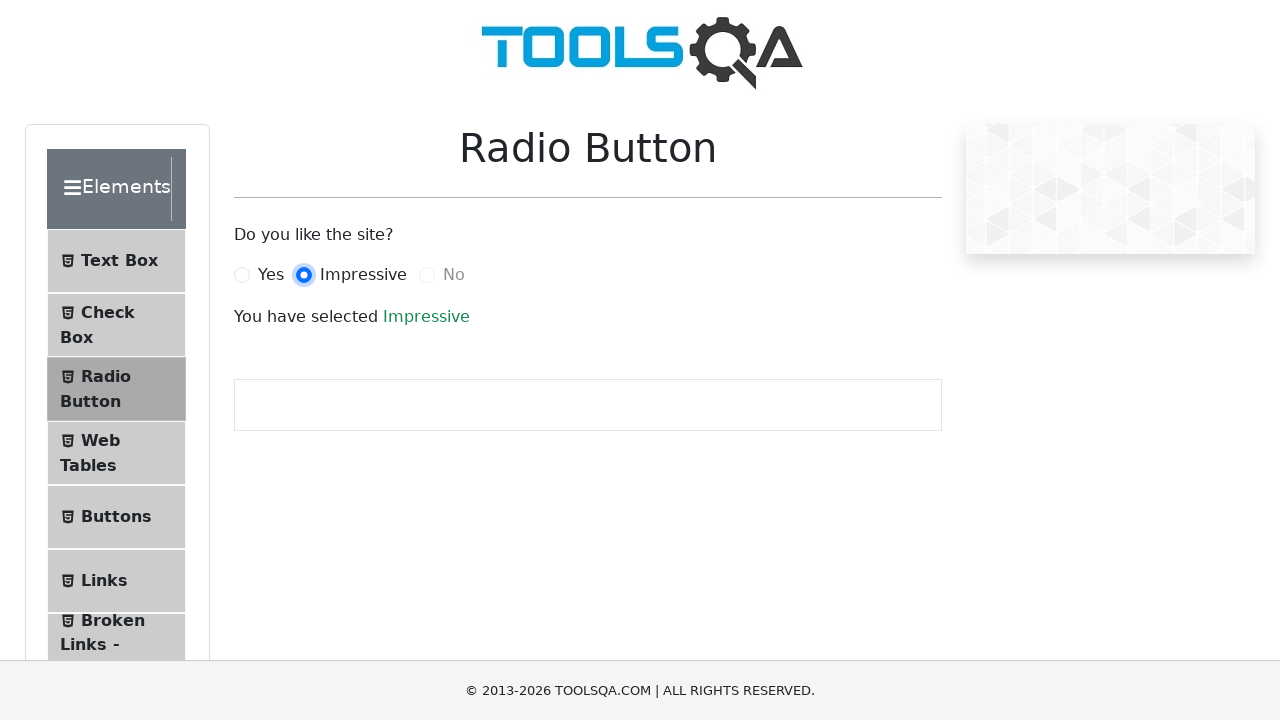

Verified success text is 'Impressive' as expected
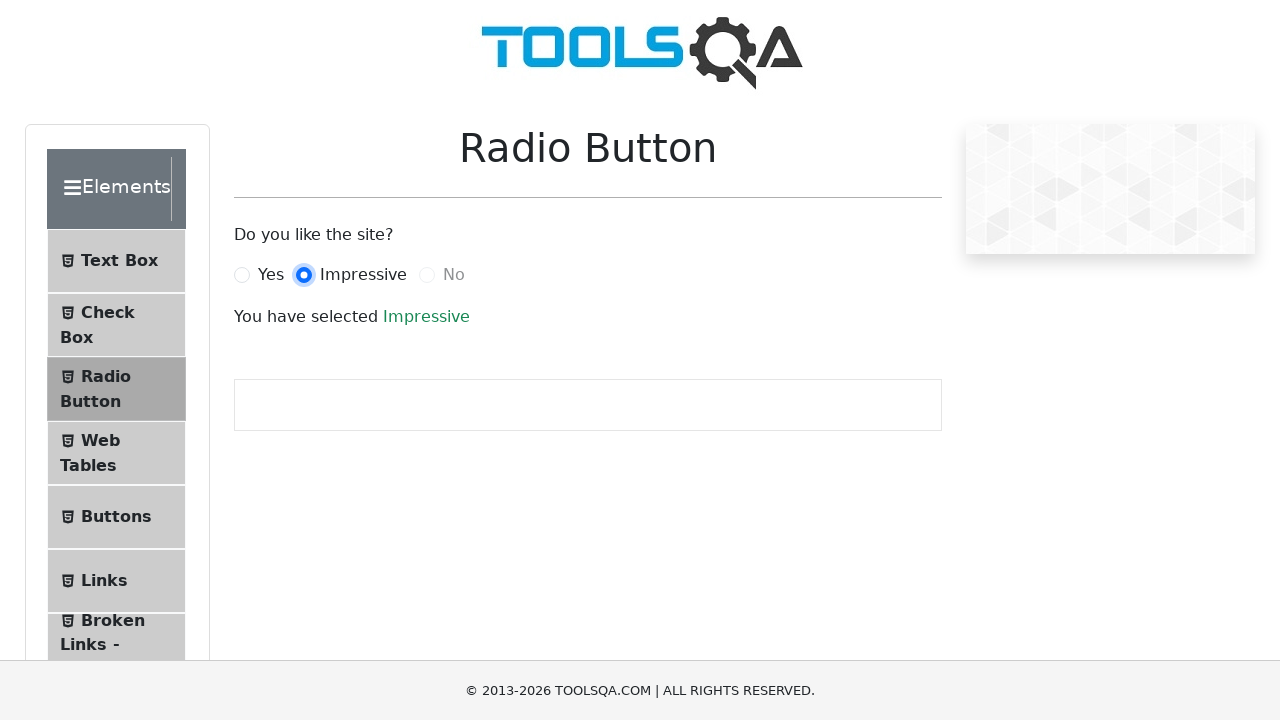

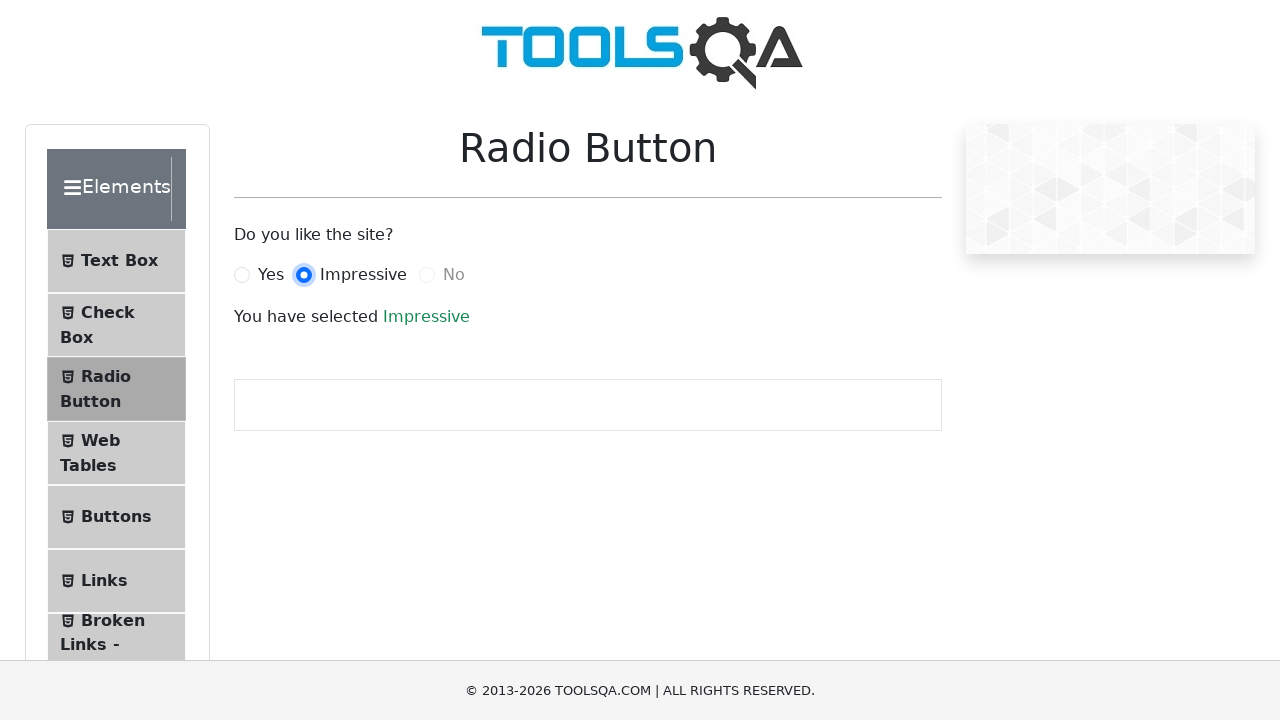